Tests signup form with valid data but special characters in description field

Starting URL: https://dev.waffarad.com/Merchant/Account/Login?ReturnURL=/

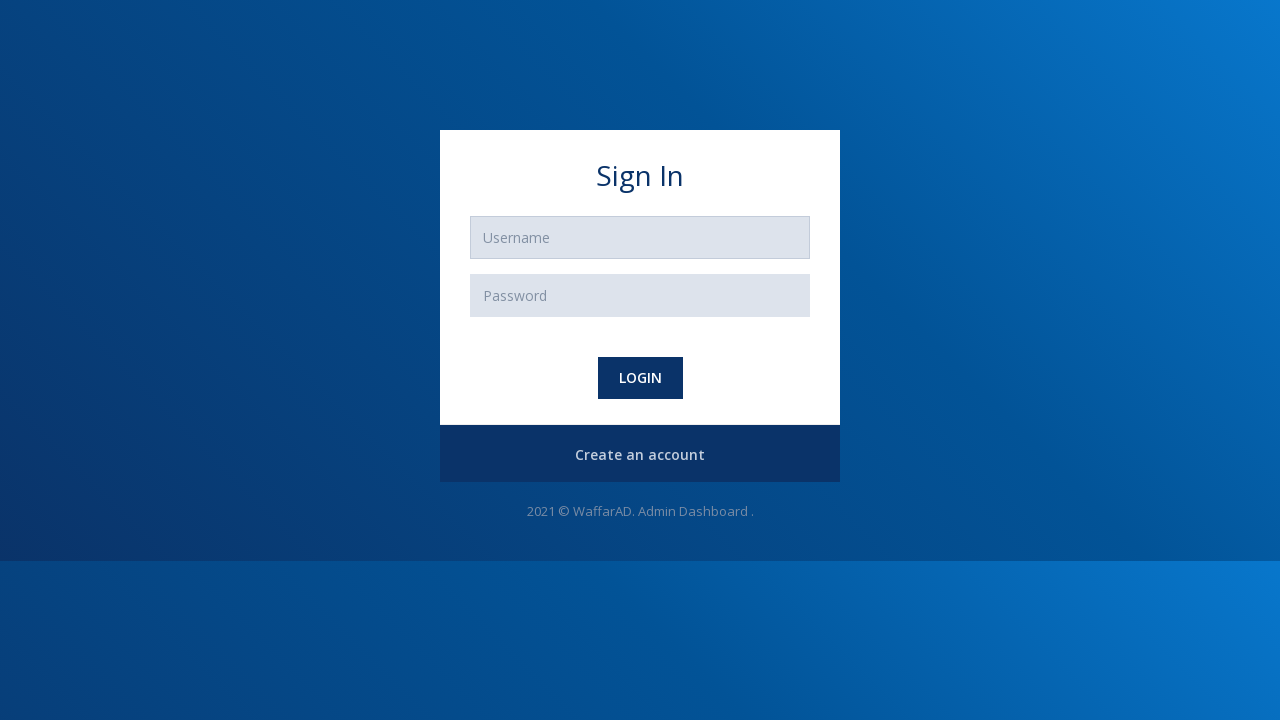

Clicked create account button to open signup form at (640, 455) on #register-btn
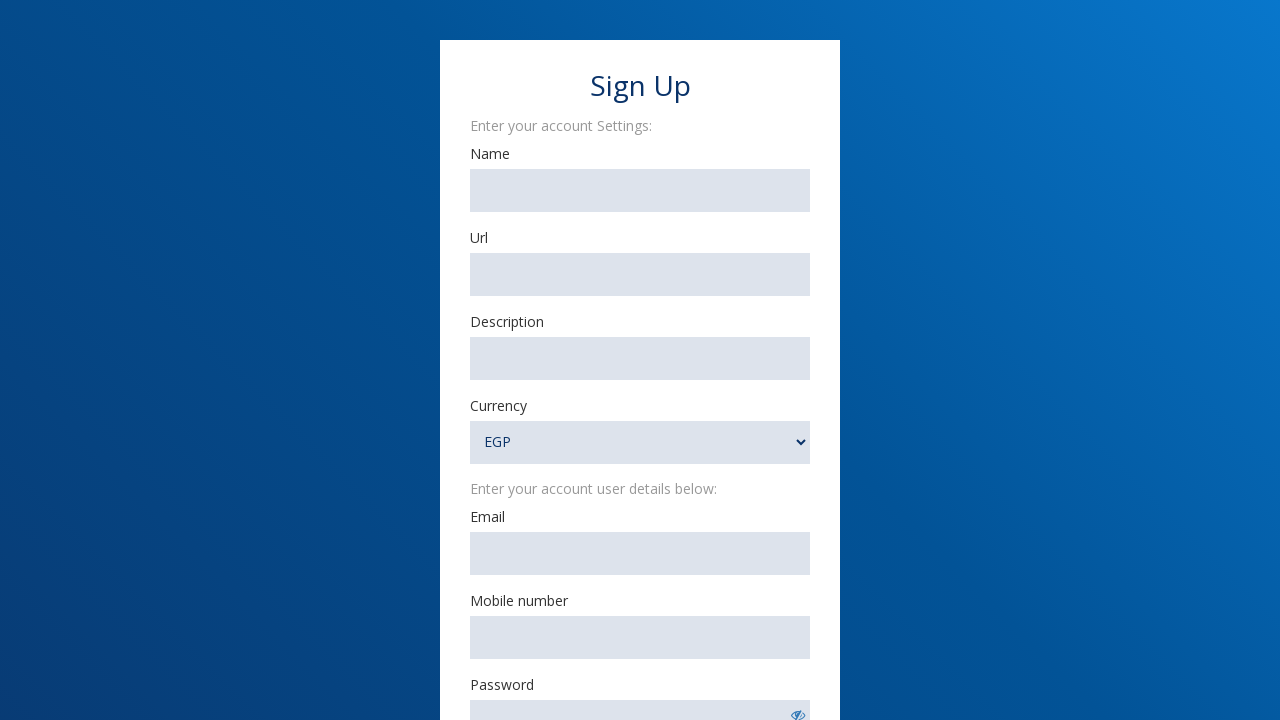

Filled merchant name with 'TestMerchant' on #MerchantName
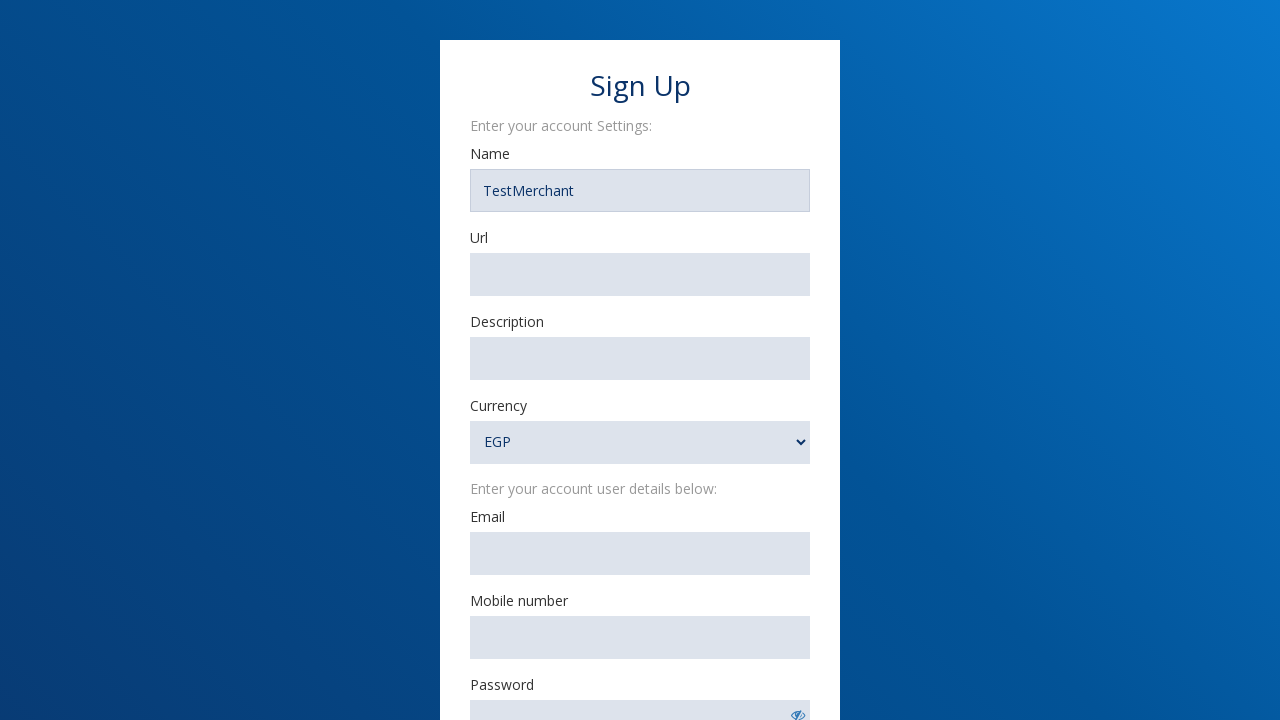

Filled merchant URL with 'https://www.testsite.example.com' on #MerchantURl
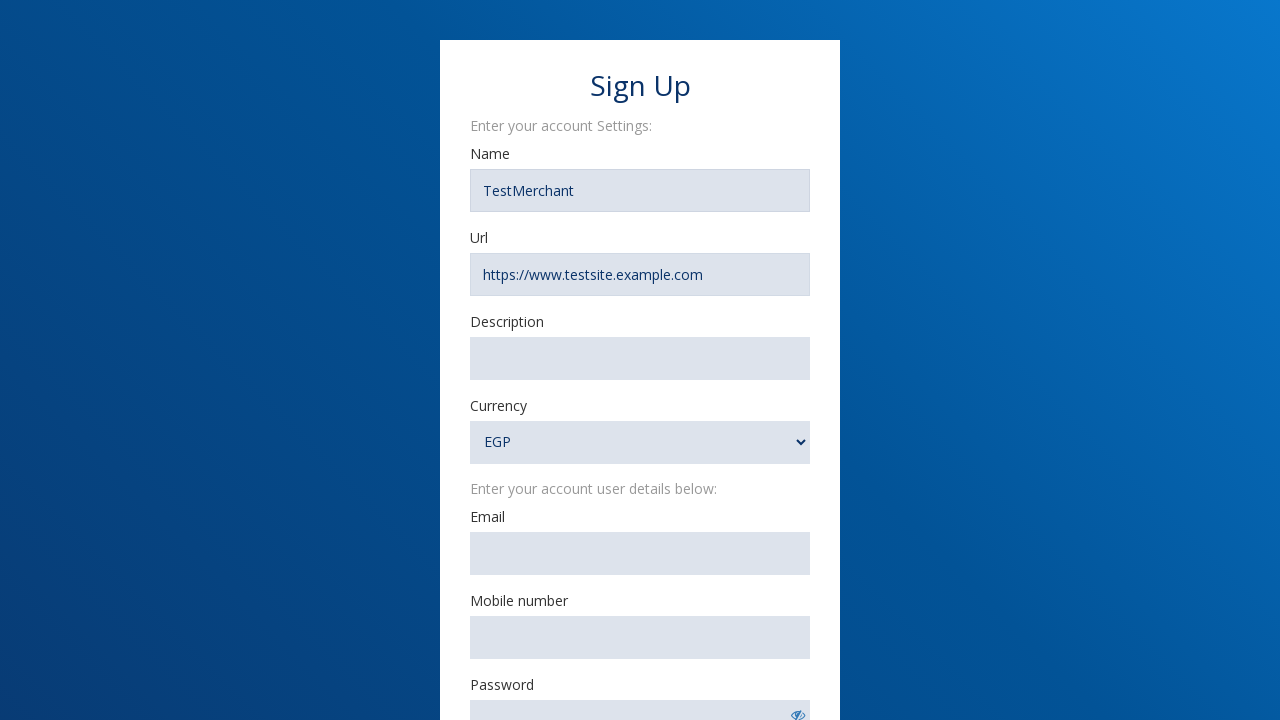

Filled merchant description with special characters '@!@@@30893092' on #MerchantDescription
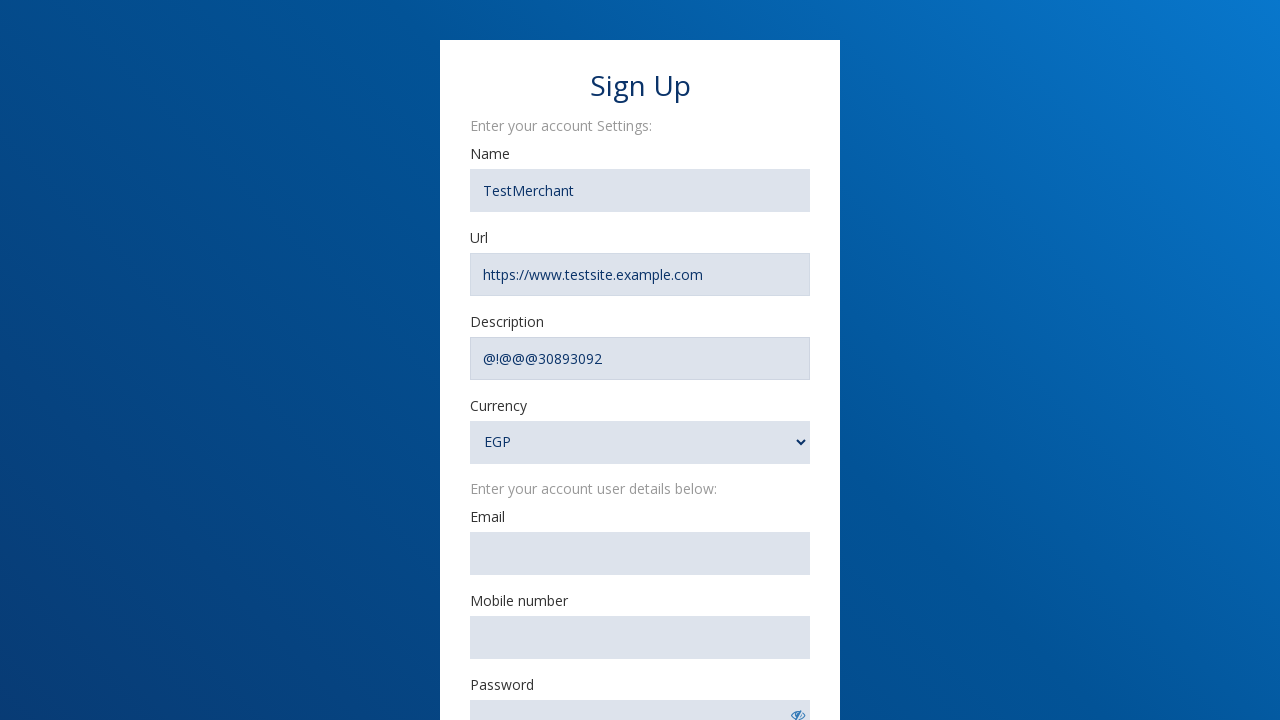

Filled email field with 'randomuser789@gmail.com' on #Email
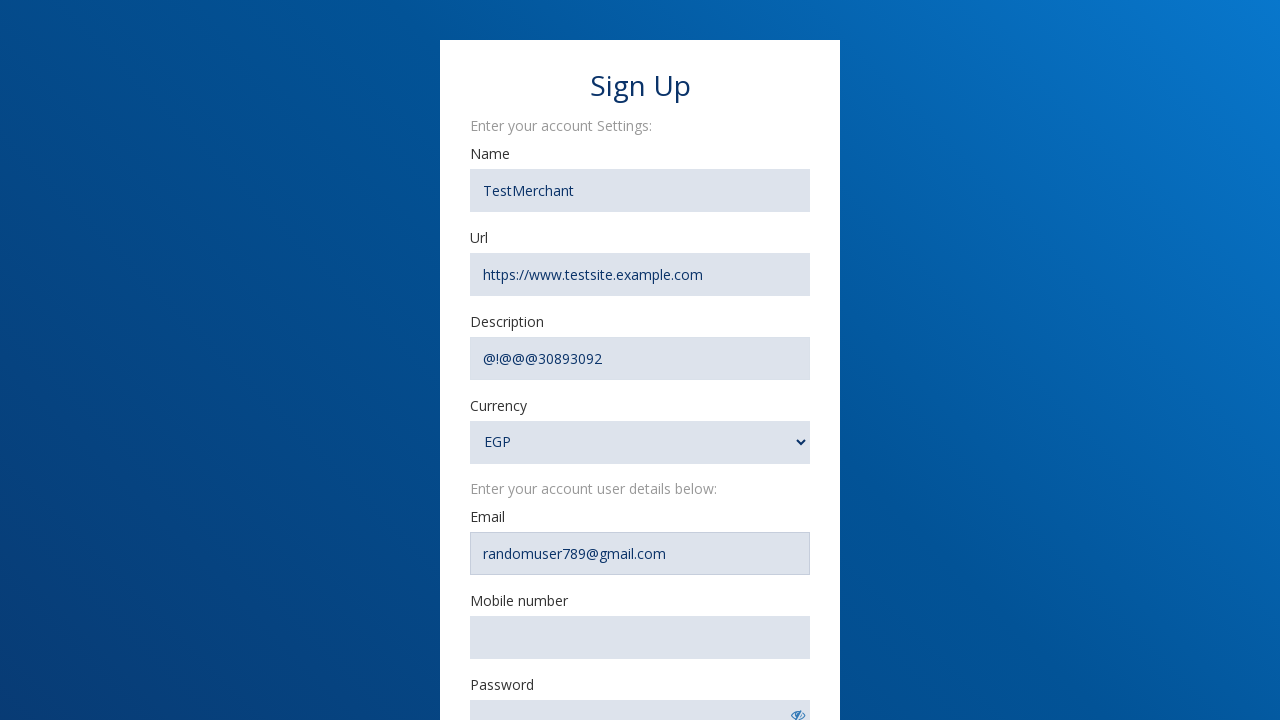

Filled mobile number with '01001889892' on #MobileNumber
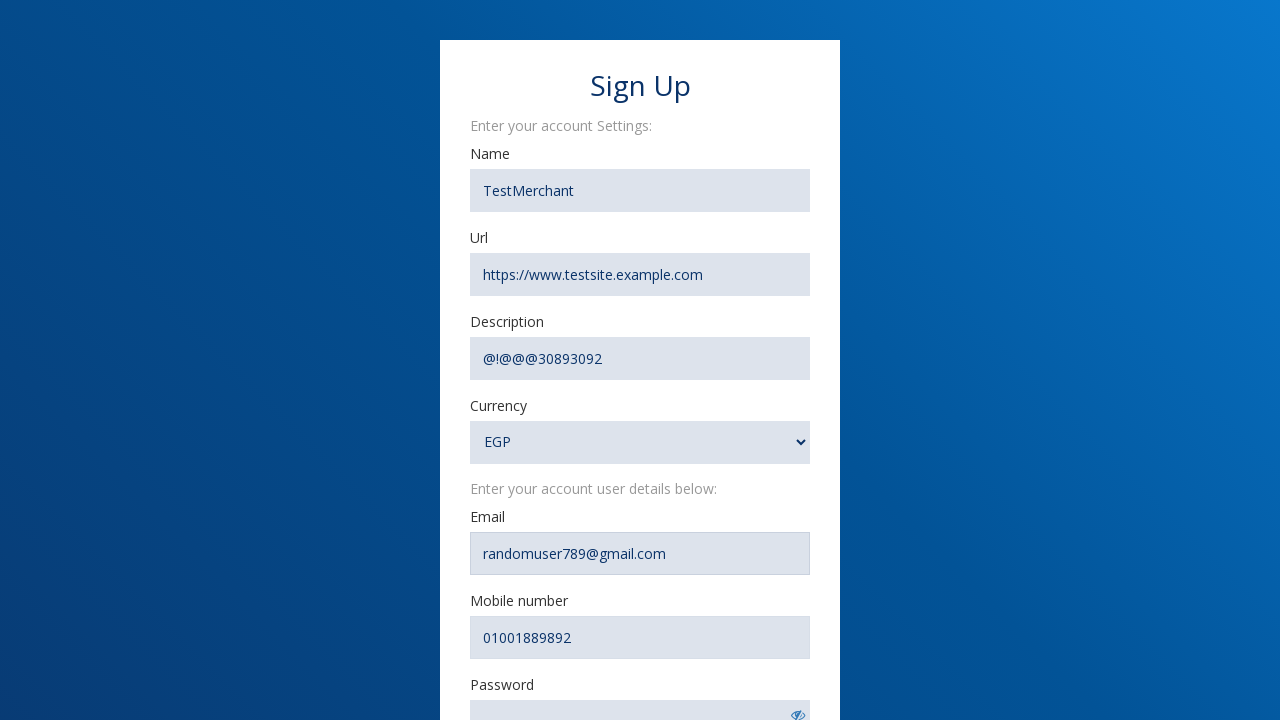

Filled password field with '88888888' on #password-show1
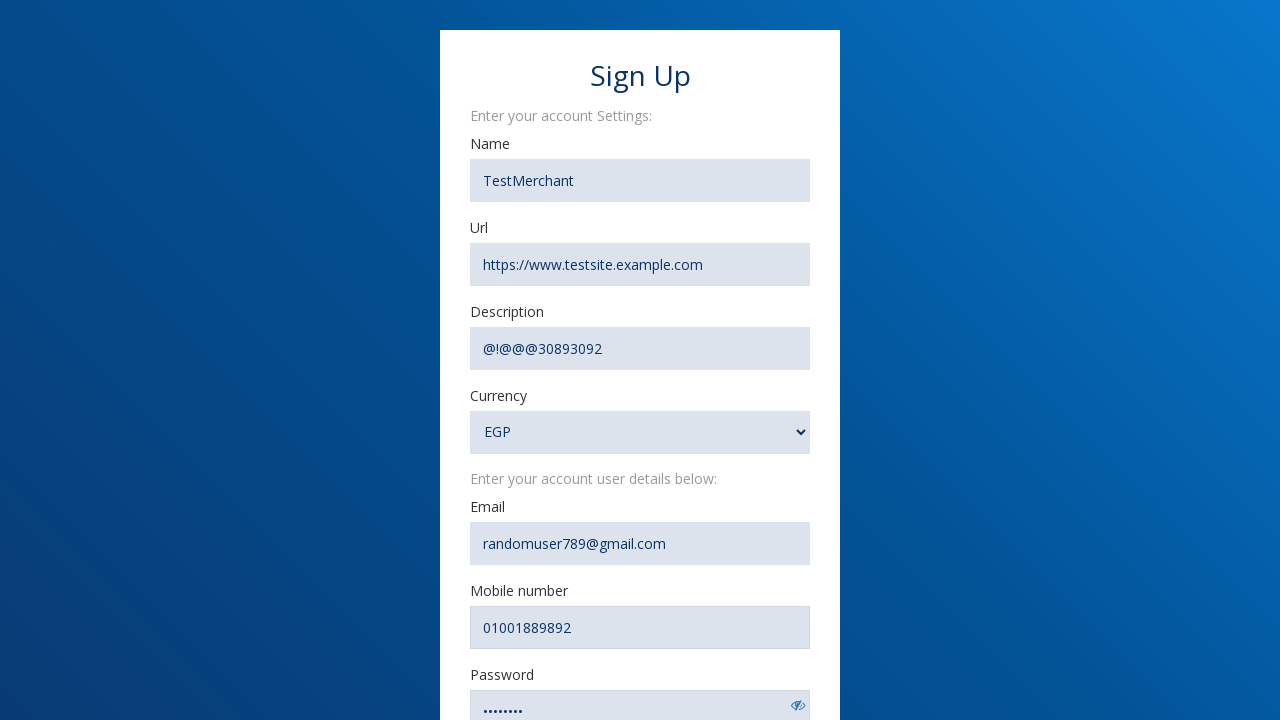

Clicked show password toggle button at (798, 705) on #ChangeEYE1
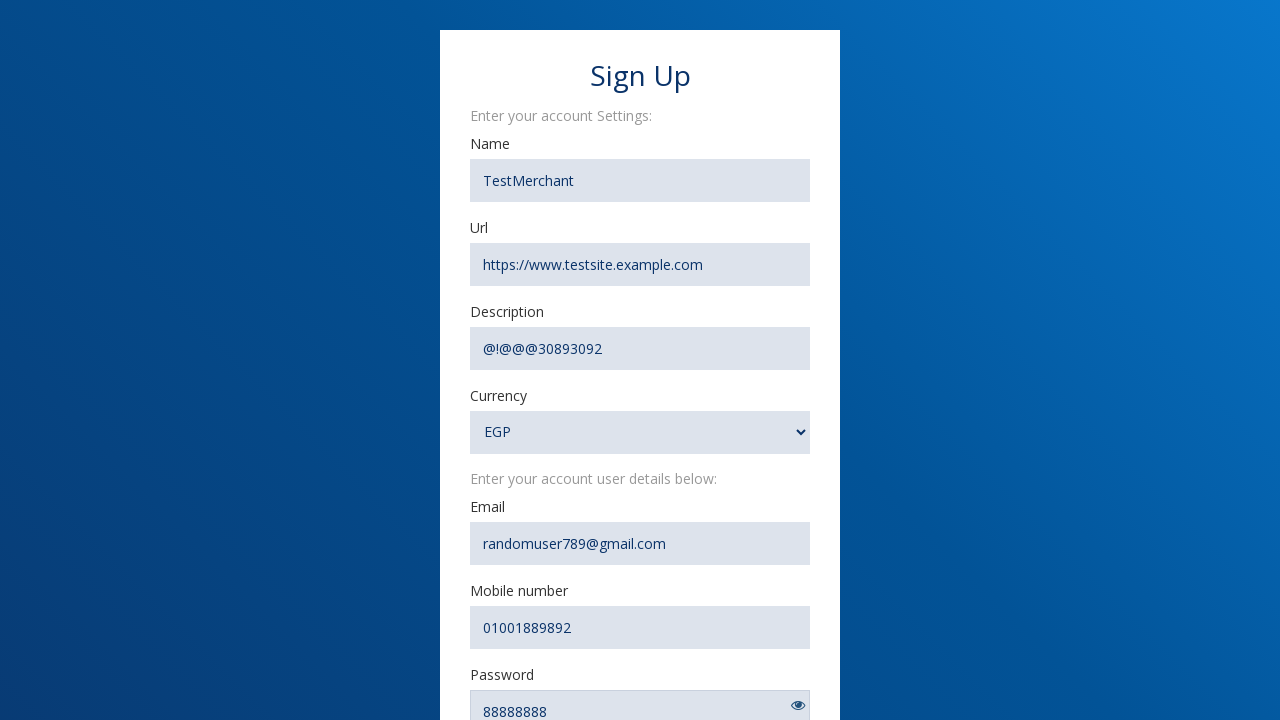

Filled confirm password field with '88888888' on input[name='ConfirmPassword']
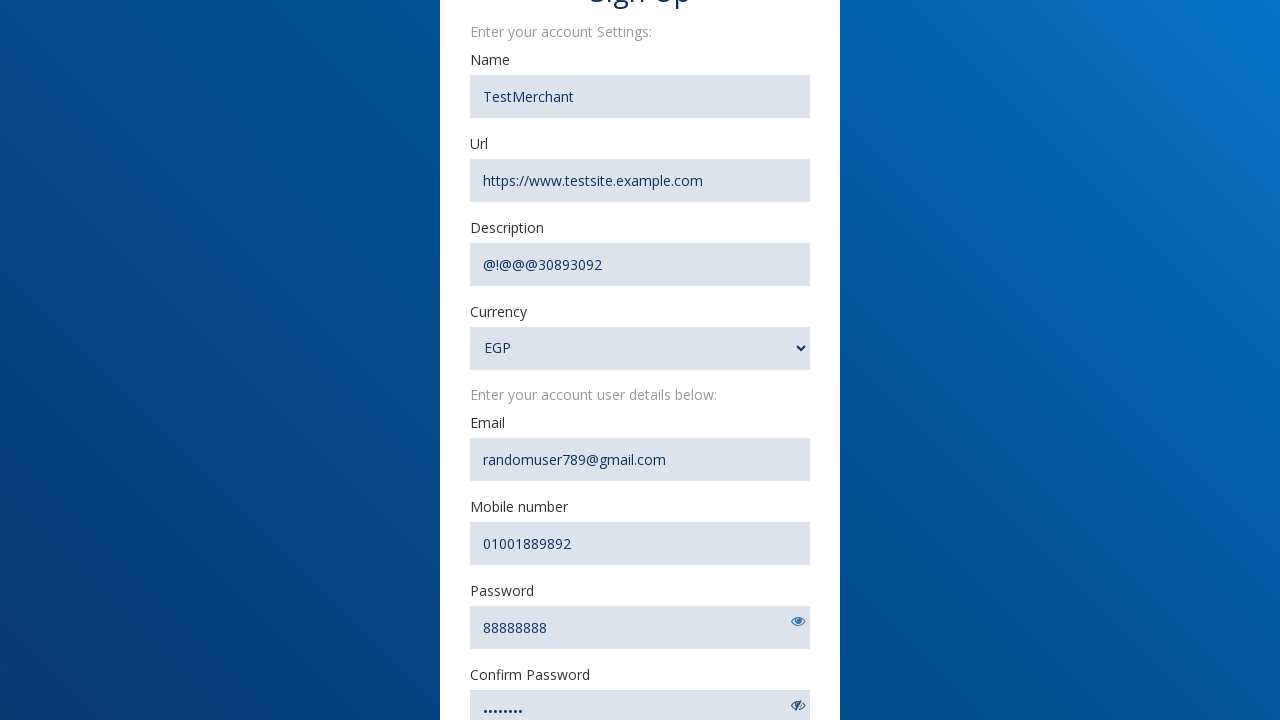

Selected currency 'USD' from dropdown on #Currency
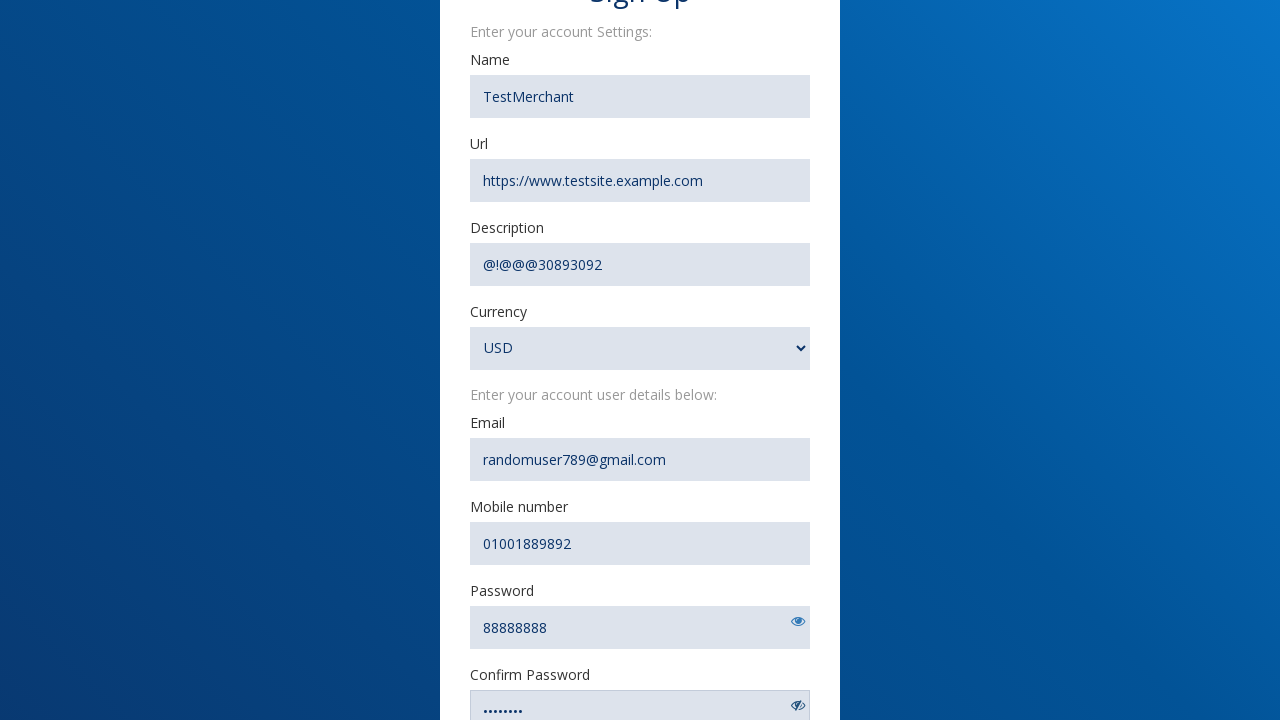

Clicked submit registration button to complete signup with special characters in description at (640, 512) on #SubmitRegister
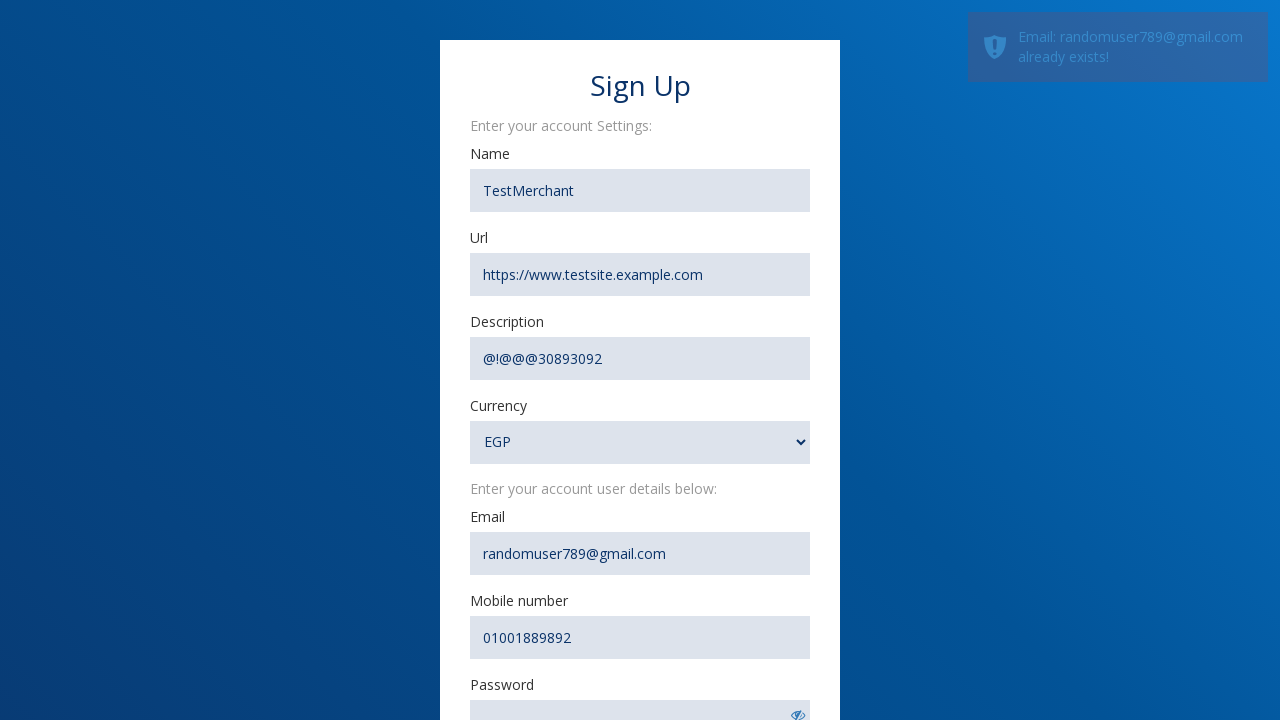

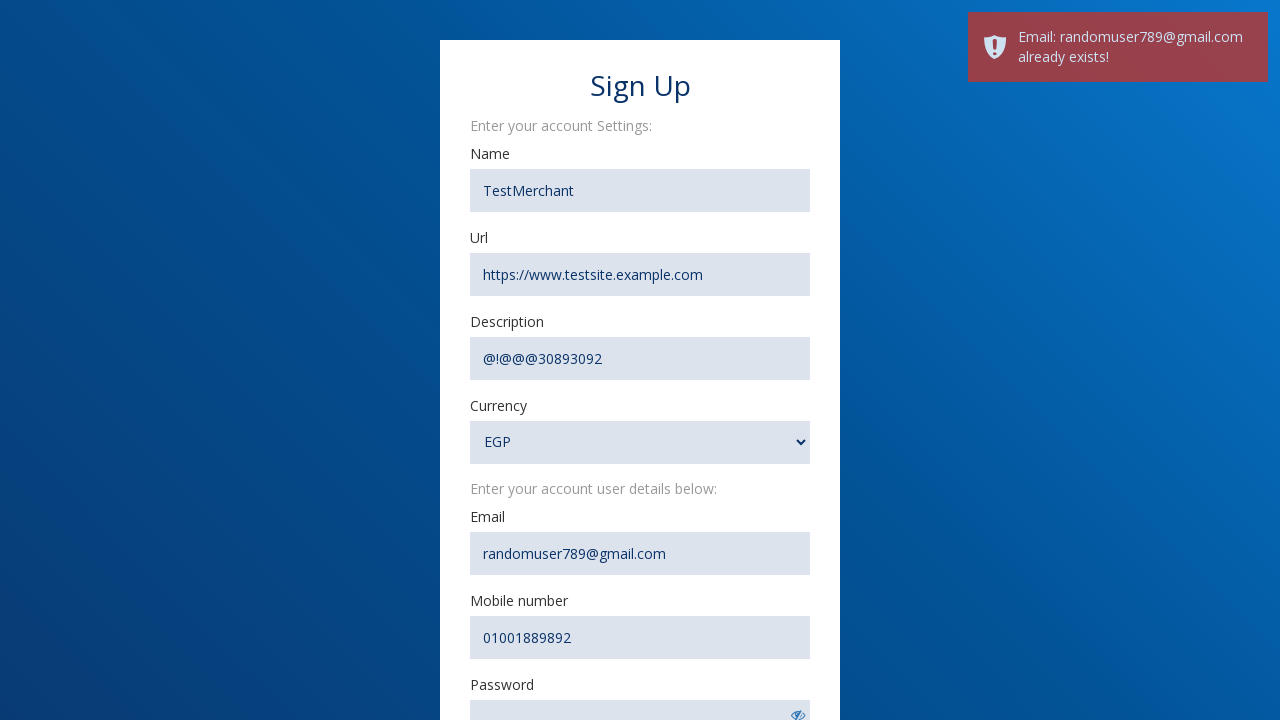